Tests navigation to the A/B Testing page by clicking the link and verifying the page heading is displayed correctly.

Starting URL: https://the-internet.herokuapp.com/

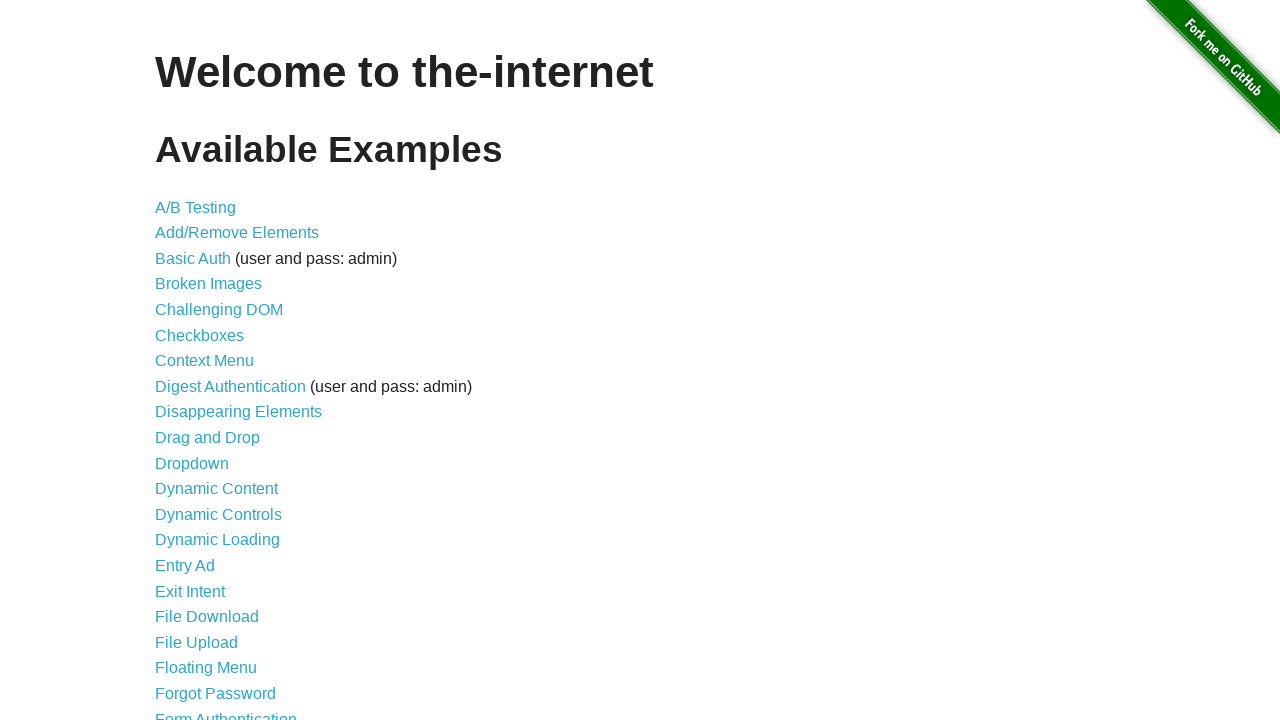

Clicked on 'A/B Testing' link at (196, 207) on text=A/B Testing
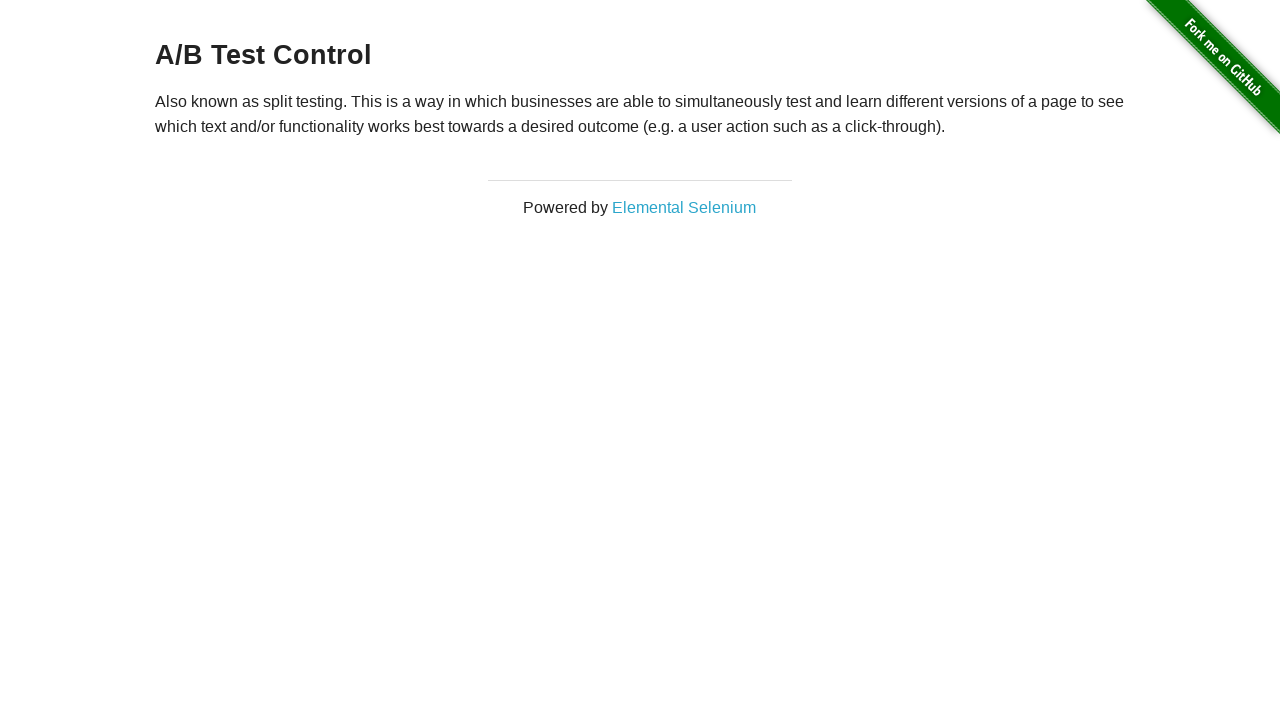

Waited for h3 heading to be displayed on A/B Testing page
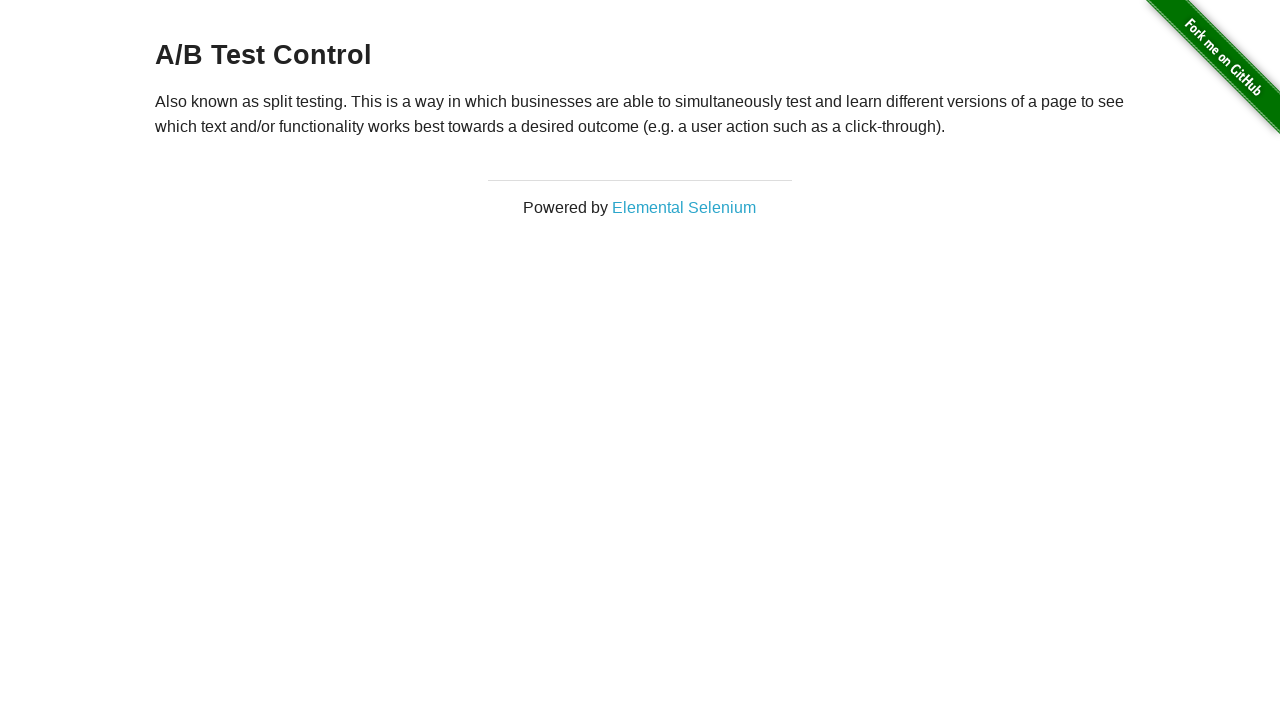

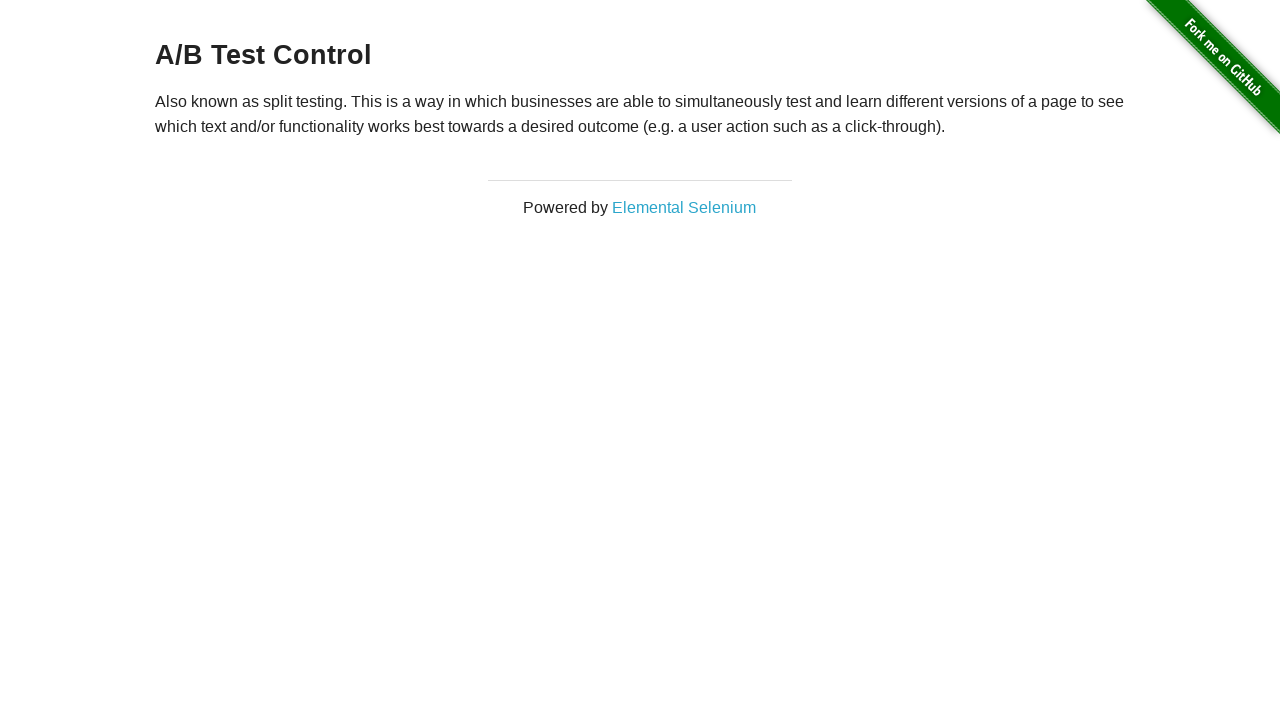